Tests that new todo items are appended to the bottom of the list by creating 3 items

Starting URL: https://demo.playwright.dev/todomvc

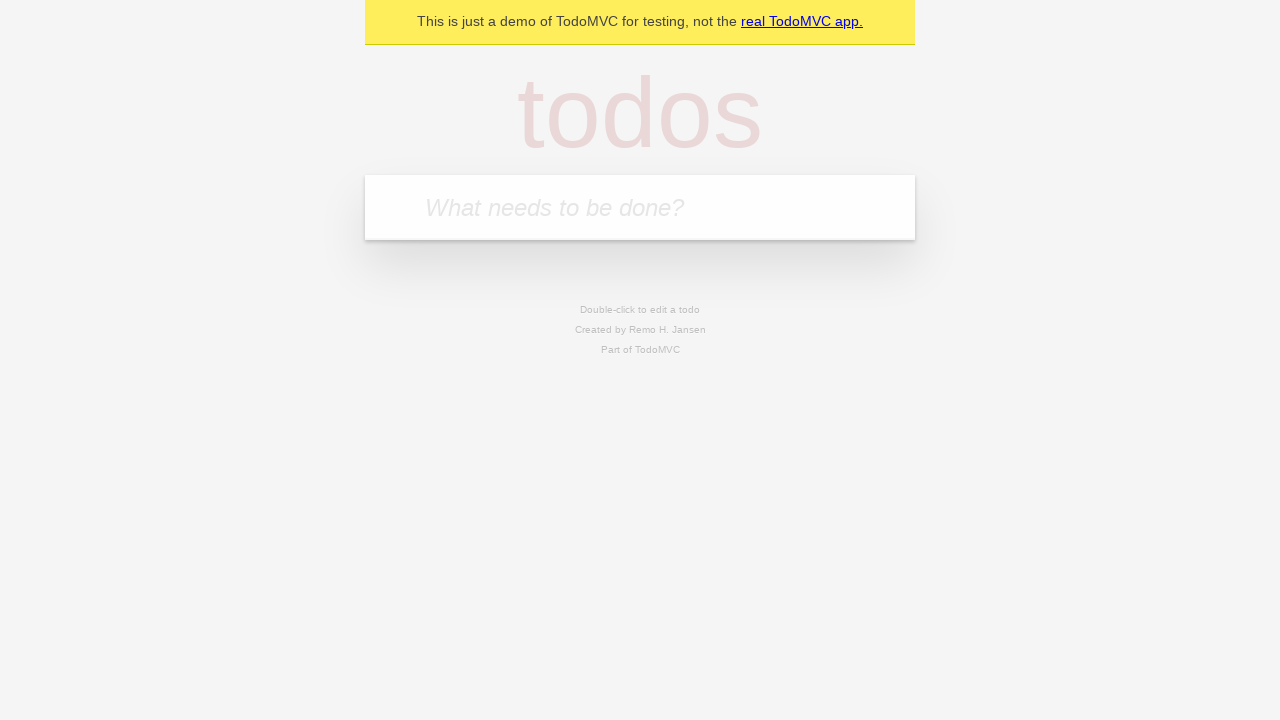

Navigated to TodoMVC demo application
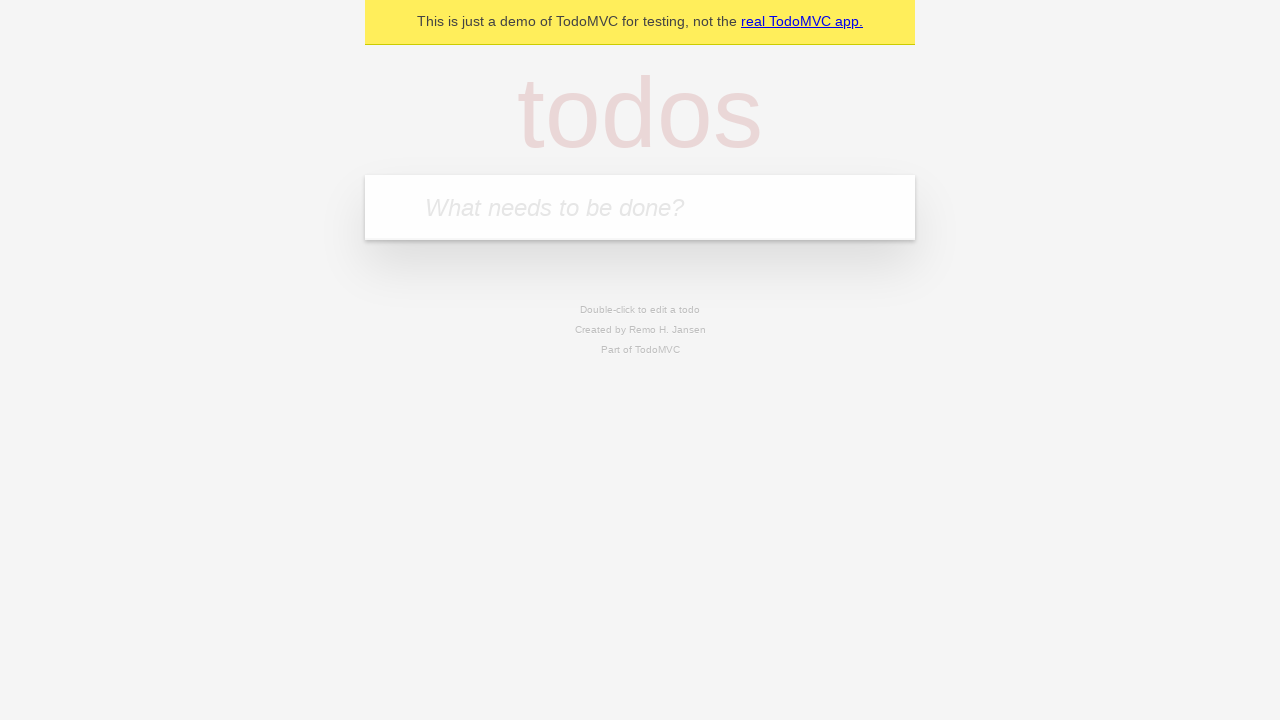

Filled new todo input with 'buy some cheese' on .new-todo
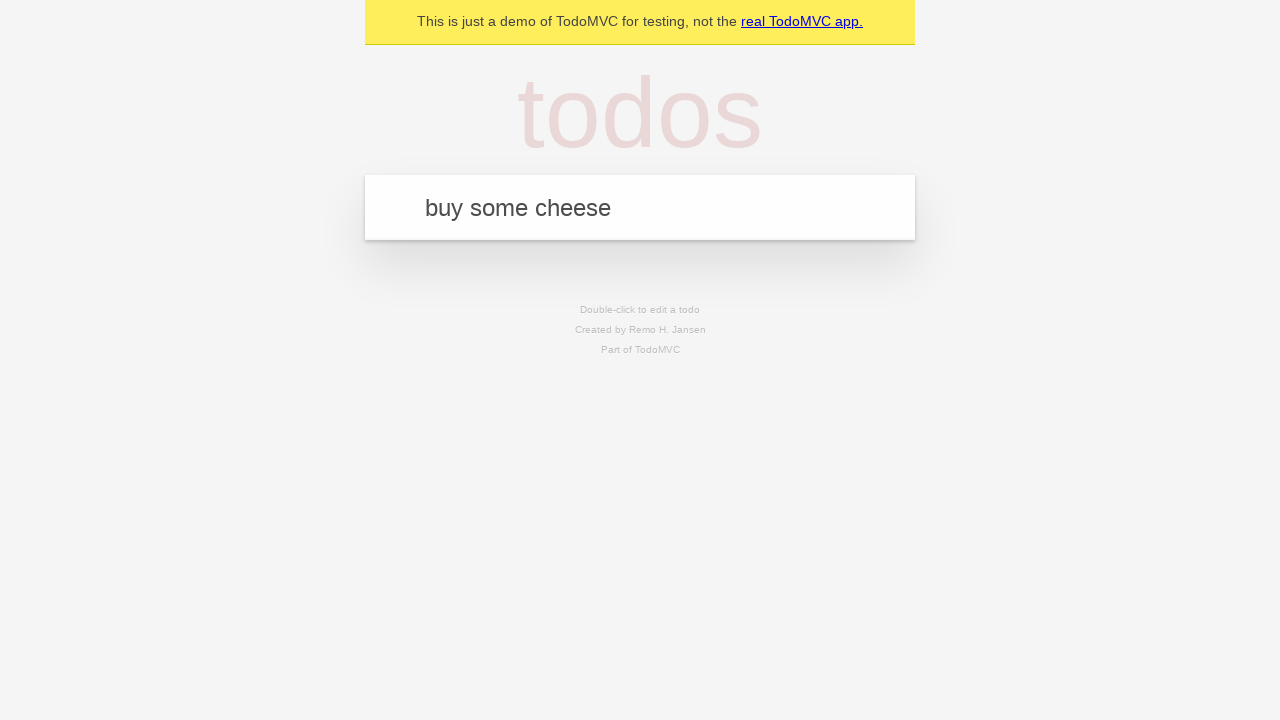

Pressed Enter to create first todo item on .new-todo
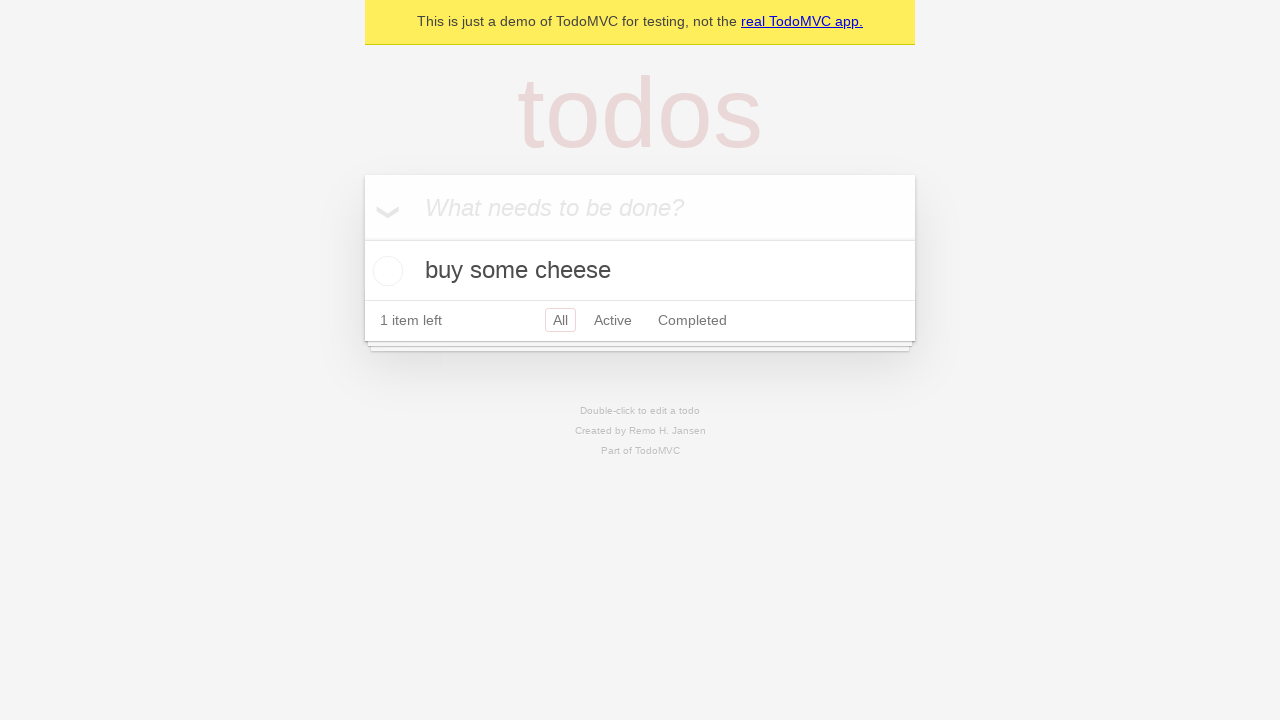

Filled new todo input with 'feed the cat' on .new-todo
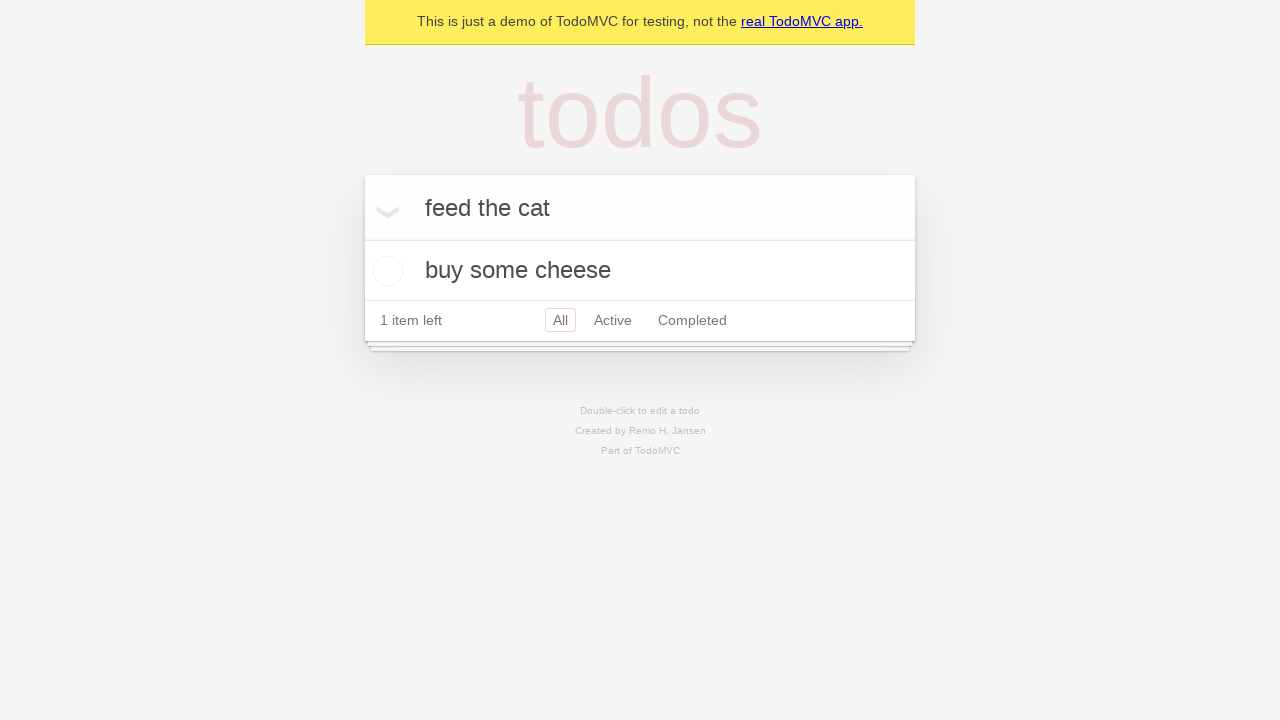

Pressed Enter to create second todo item on .new-todo
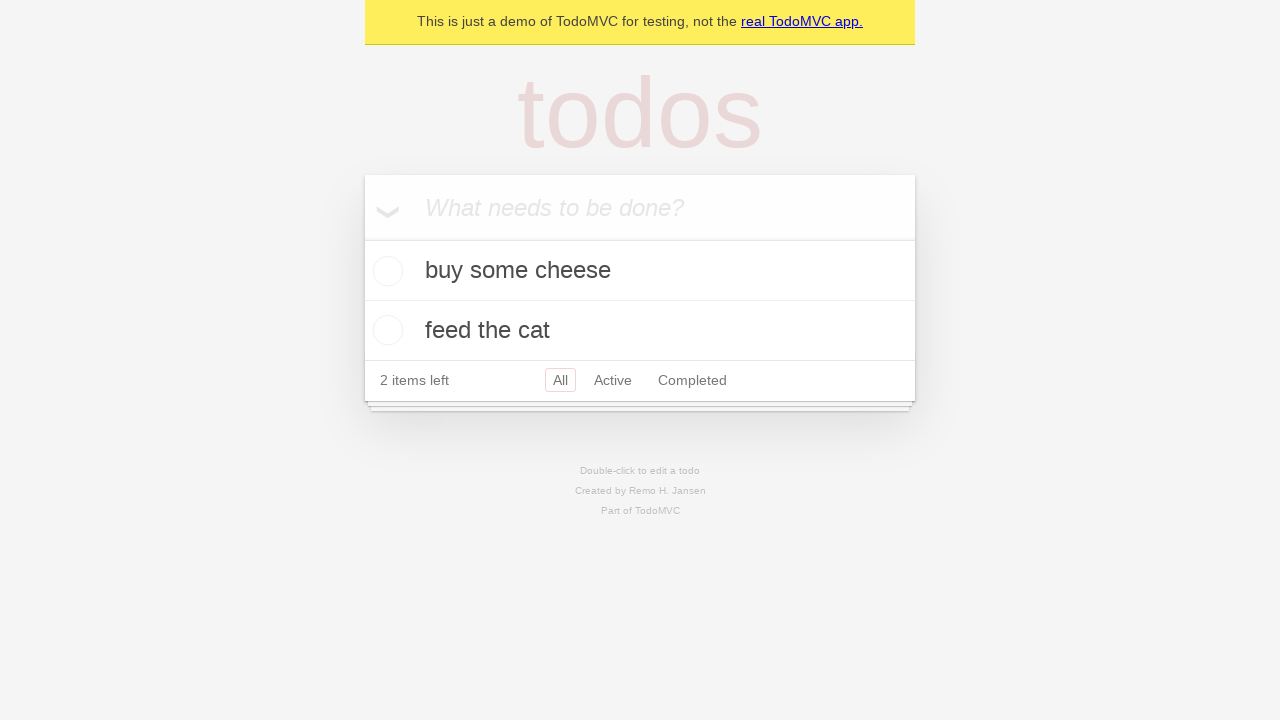

Filled new todo input with 'book a doctors appointment' on .new-todo
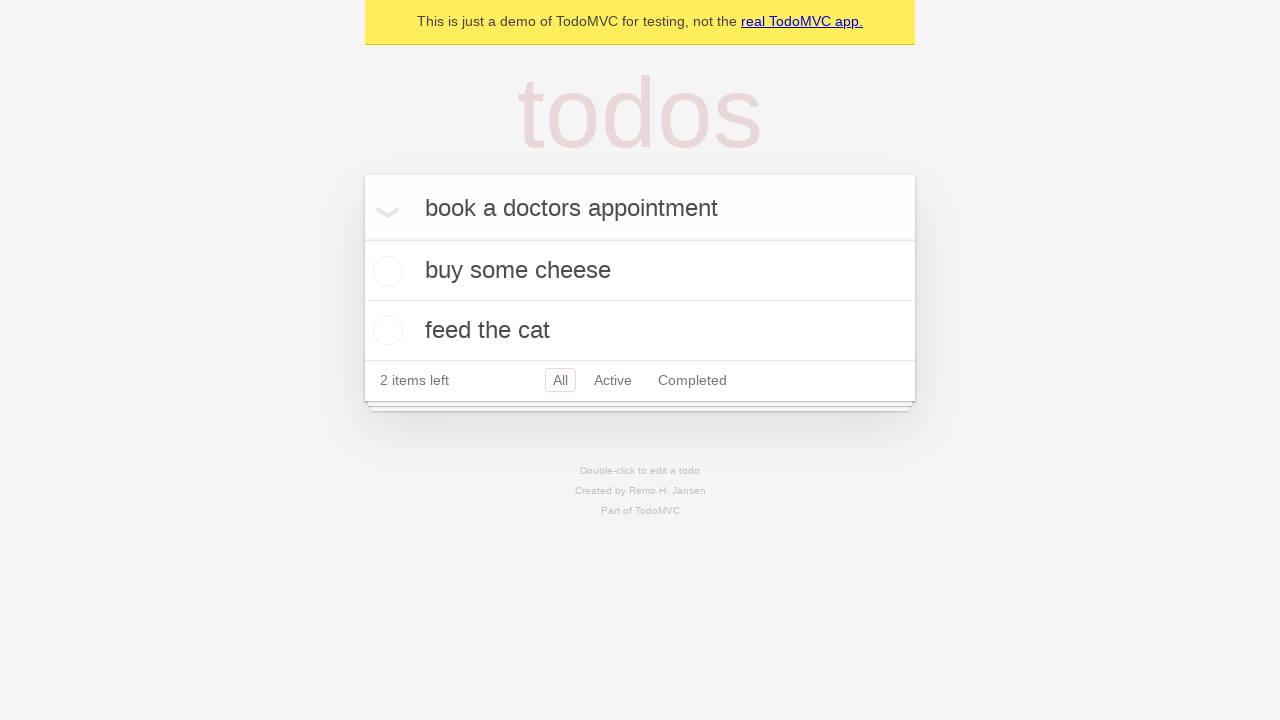

Pressed Enter to create third todo item on .new-todo
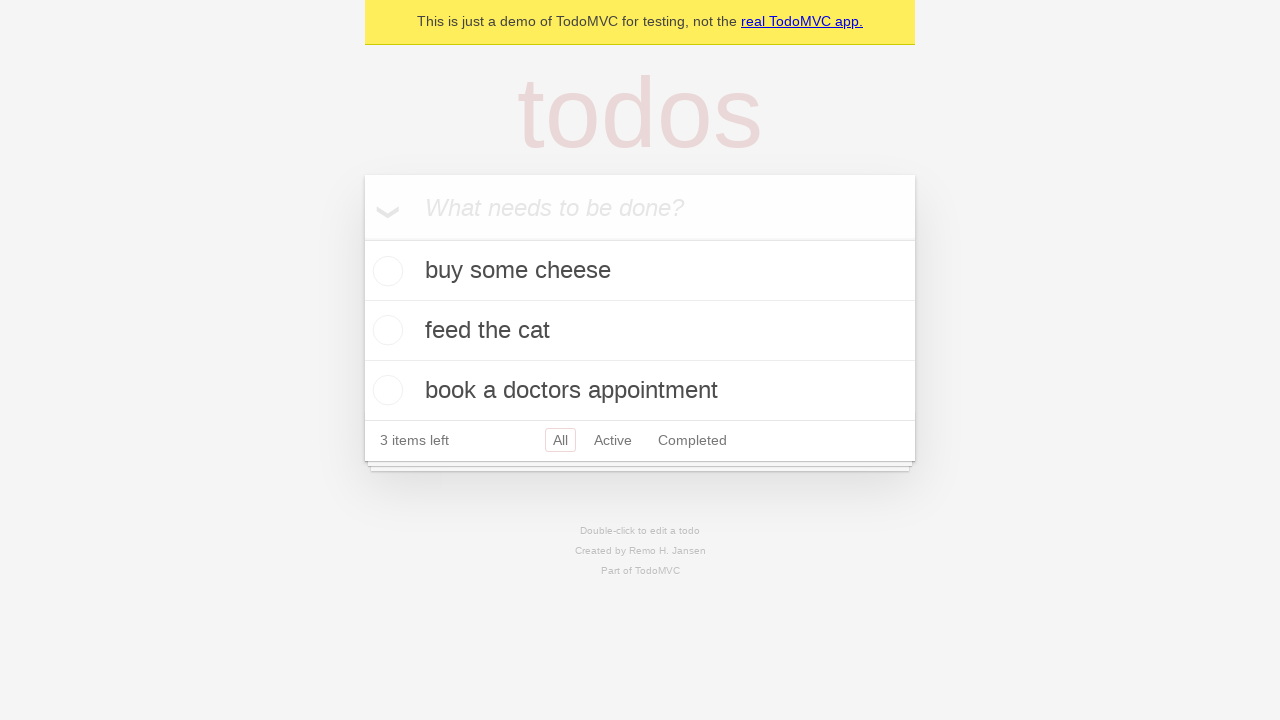

Todo count selector appeared, confirming all items were created
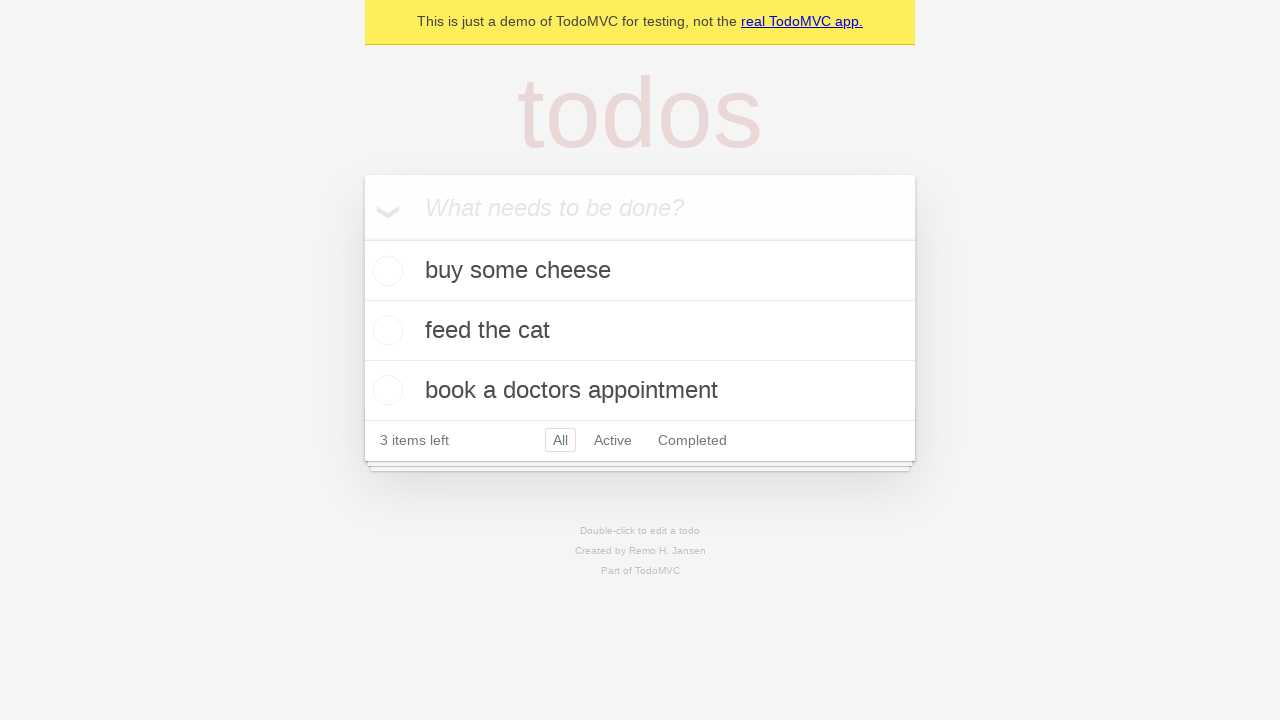

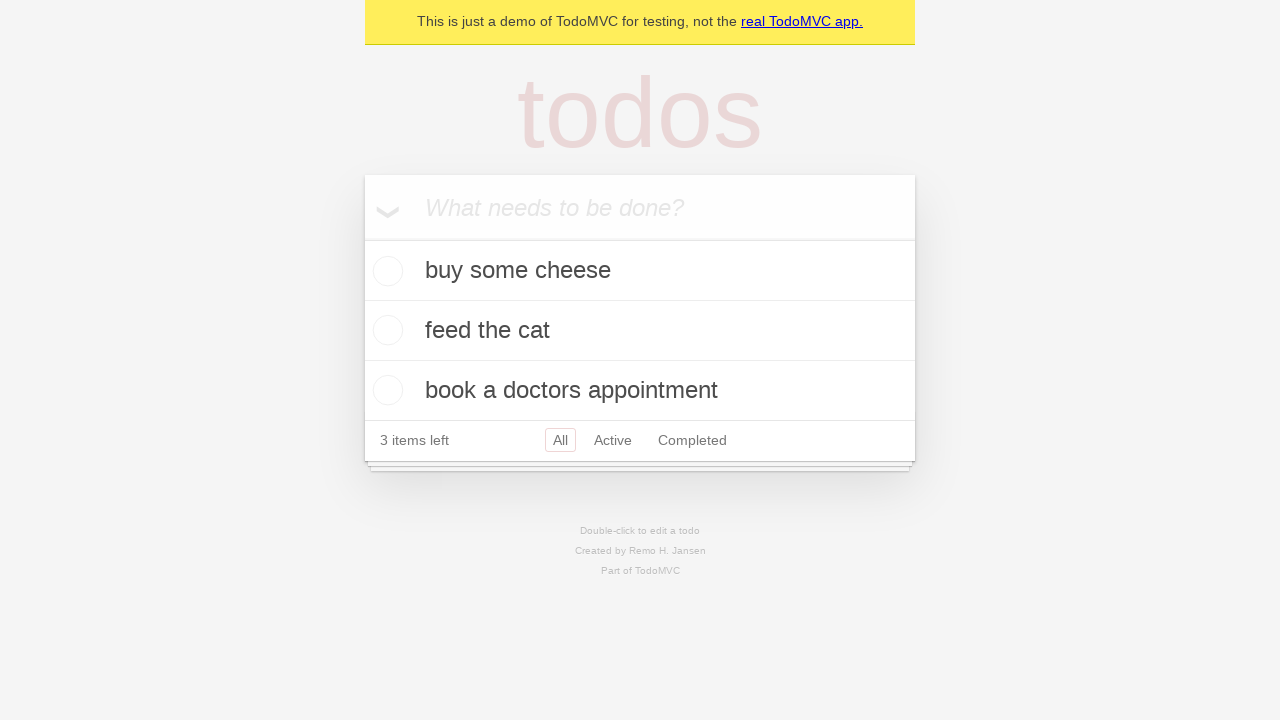